Automates a challenge page by extracting a value from an element's attribute, calculating an answer using a mathematical formula, filling in the result, checking required checkboxes, and submitting the form.

Starting URL: http://suninjuly.github.io/get_attribute.html

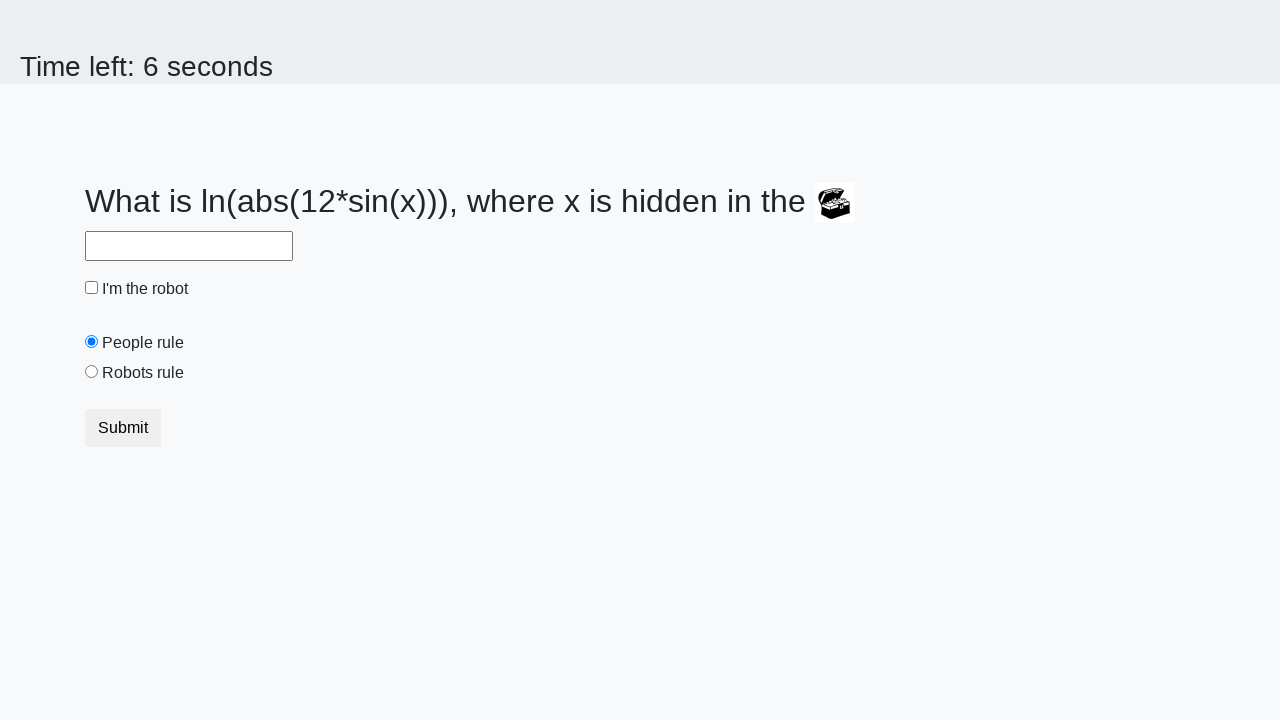

Located treasure image element
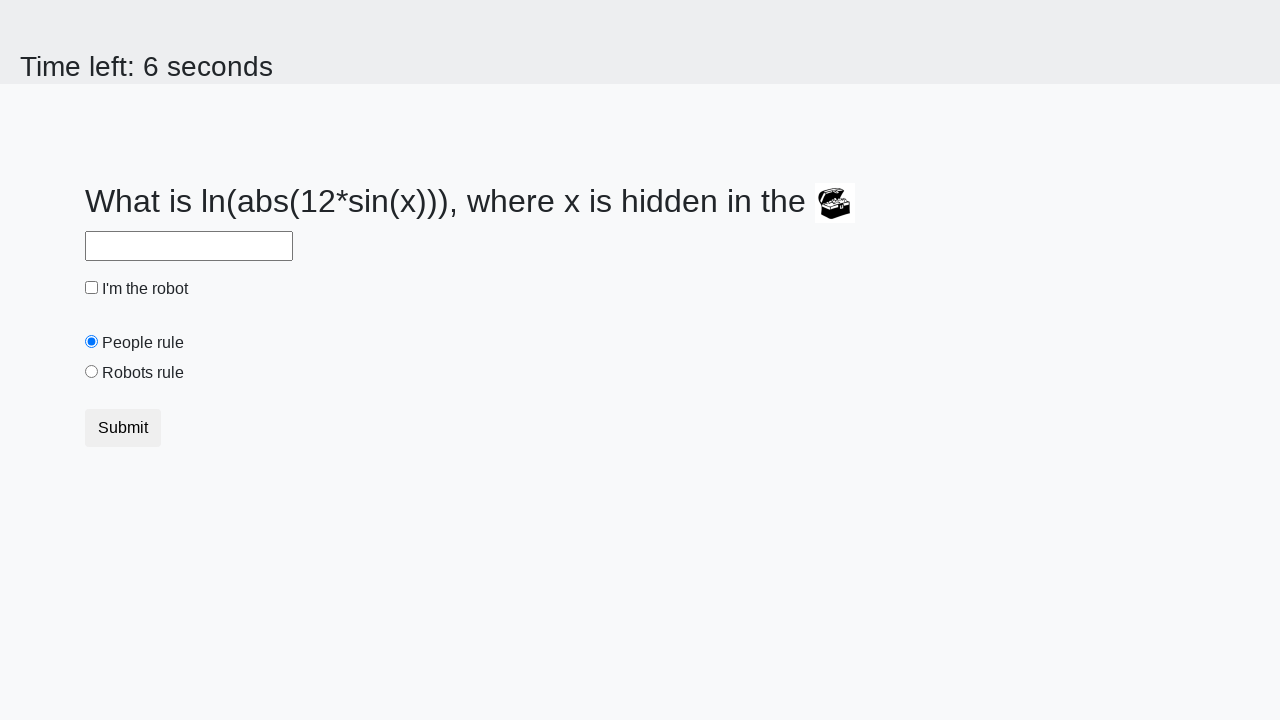

Extracted valuex attribute: 704
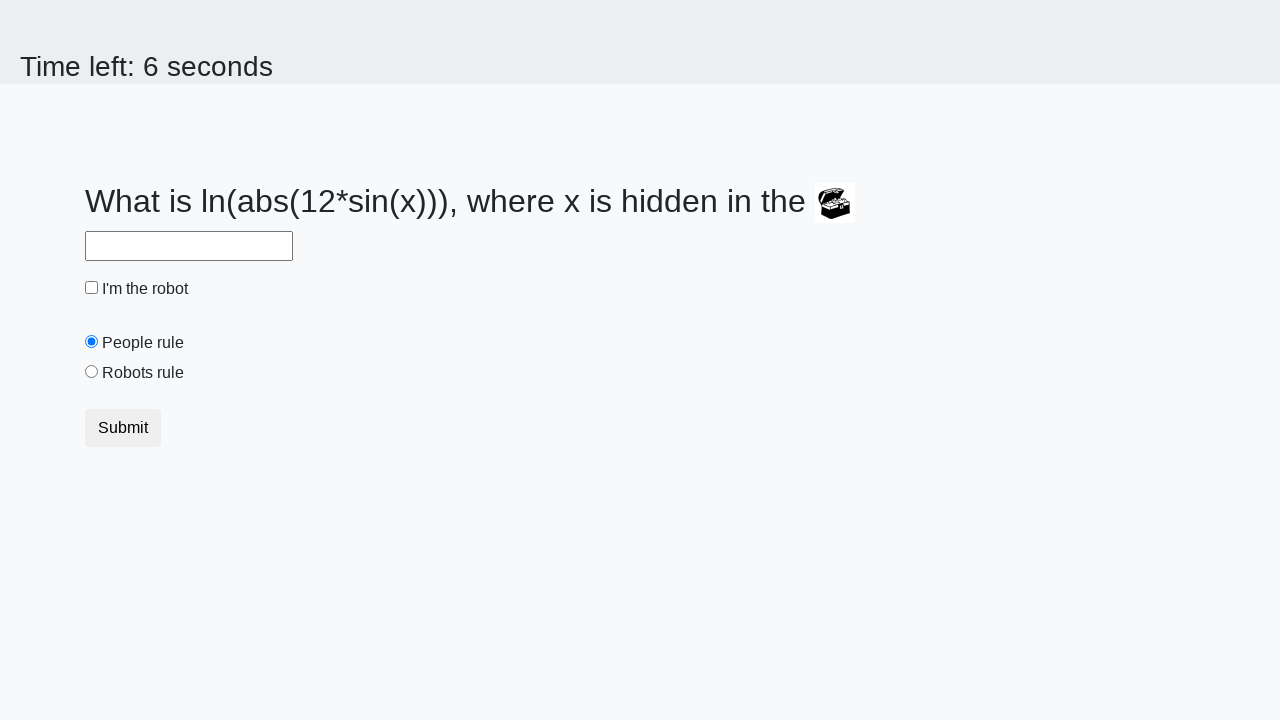

Calculated answer using formula: 1.2100584356681168
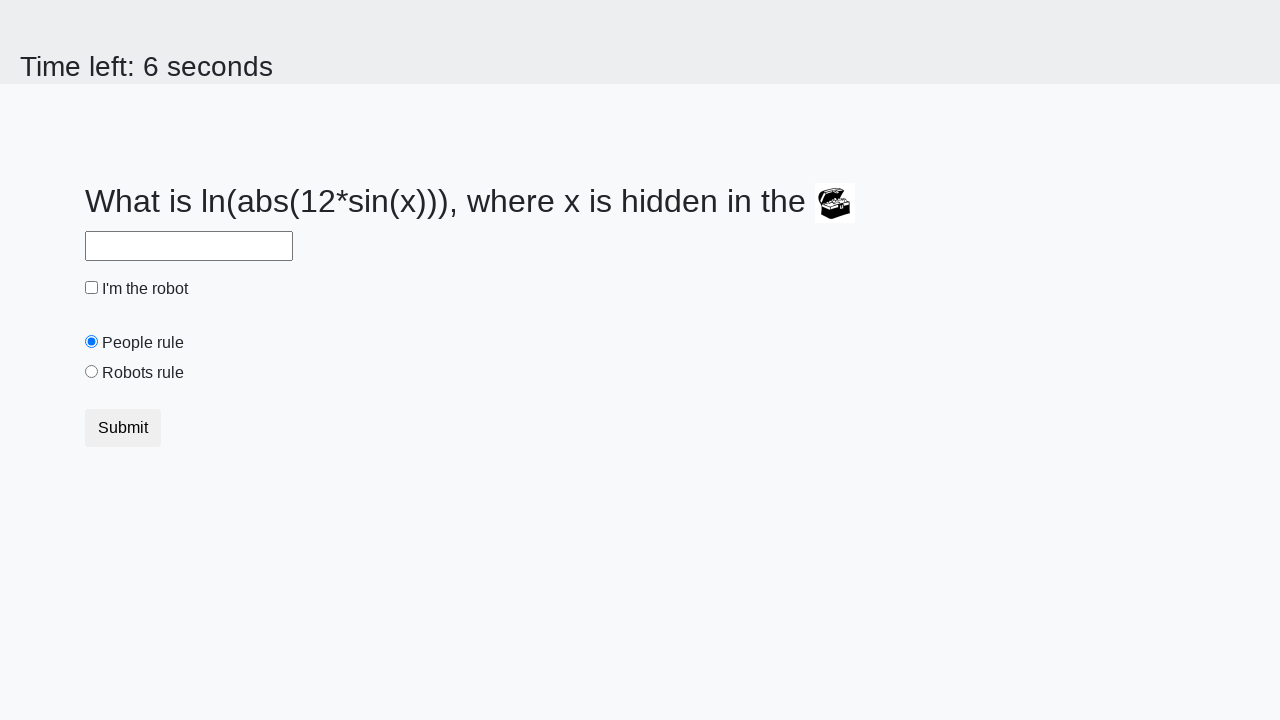

Filled answer field with calculated value: 1.2100584356681168 on input#answer
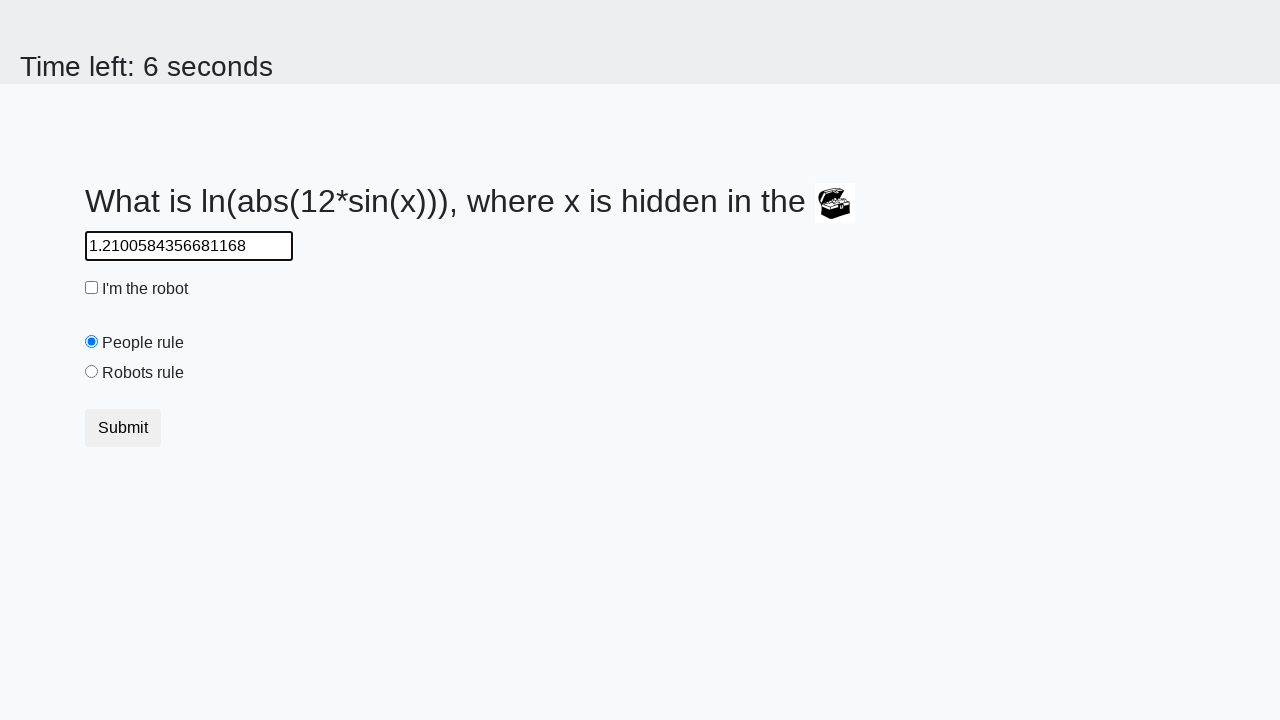

Checked robot checkbox at (92, 288) on #robotCheckbox
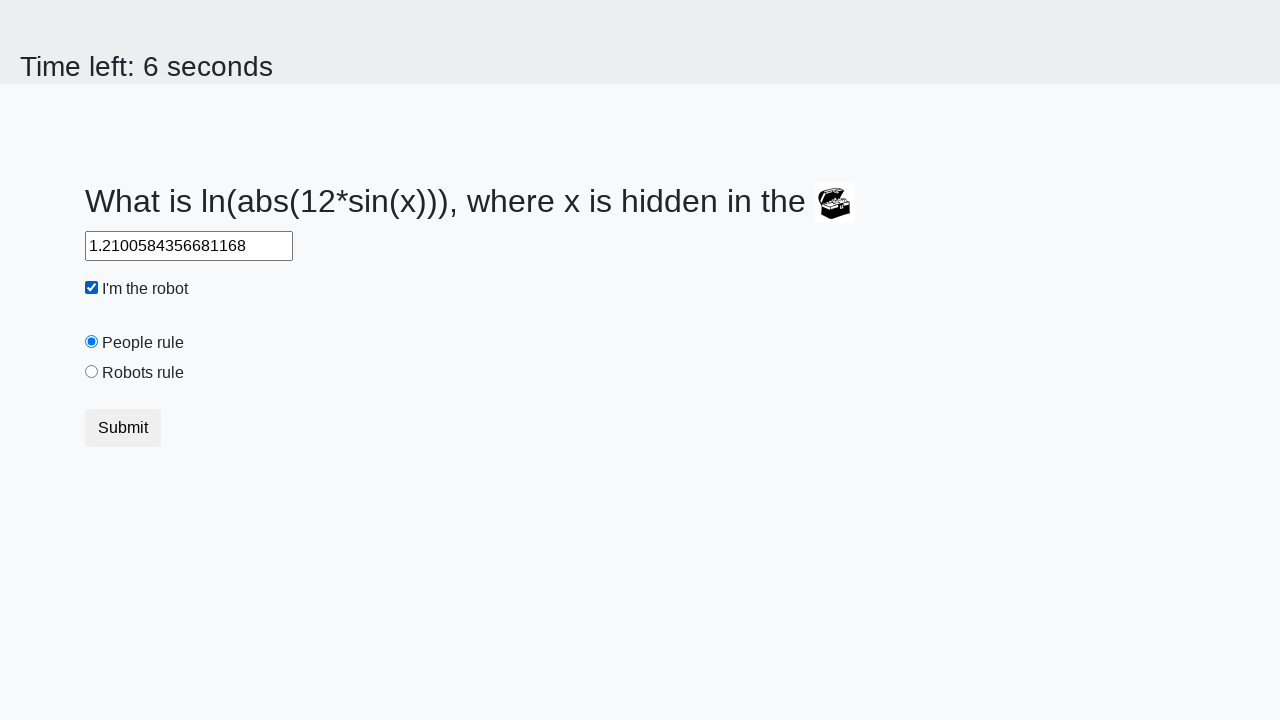

Checked robots rule checkbox at (92, 372) on #robotsRule
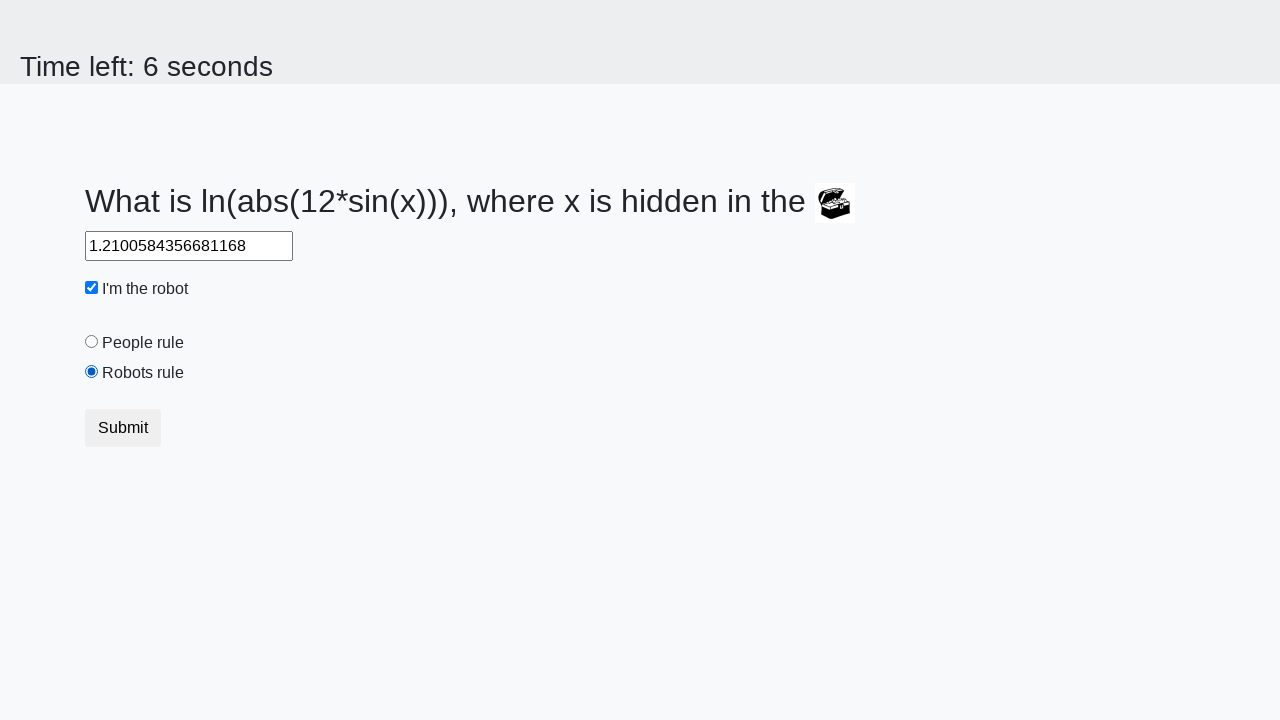

Clicked submit button at (123, 428) on button.btn.btn-default
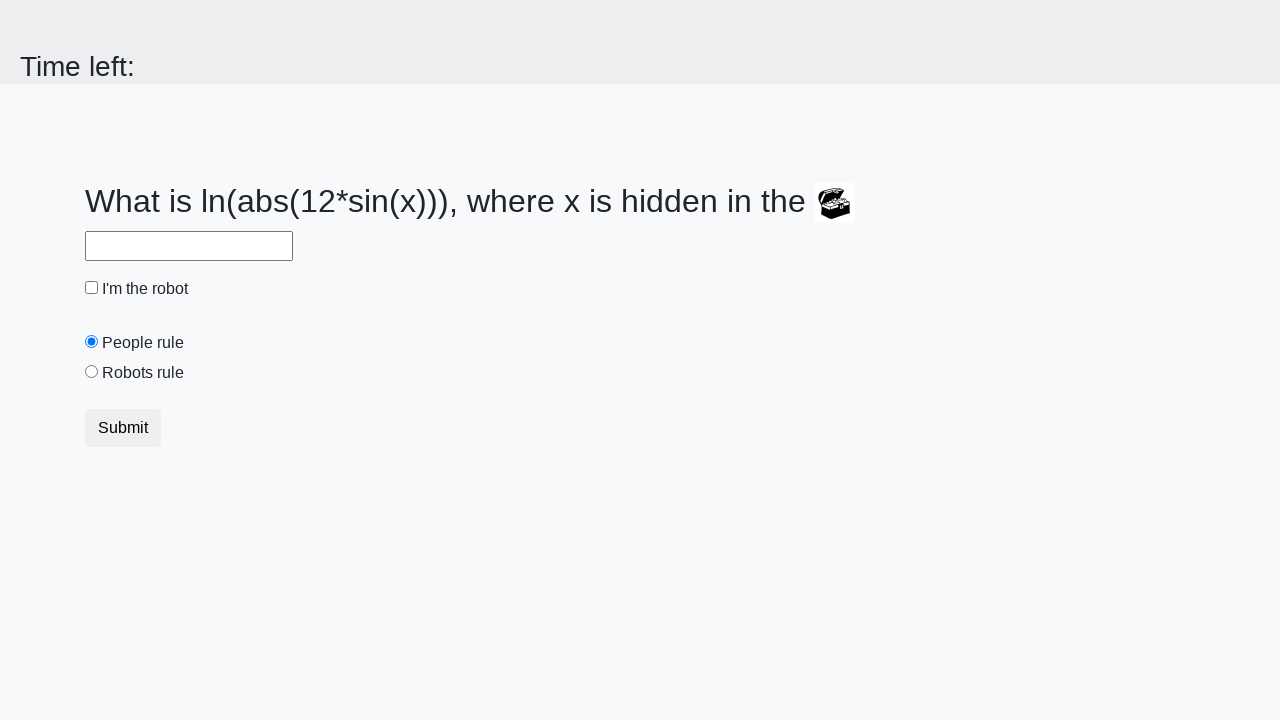

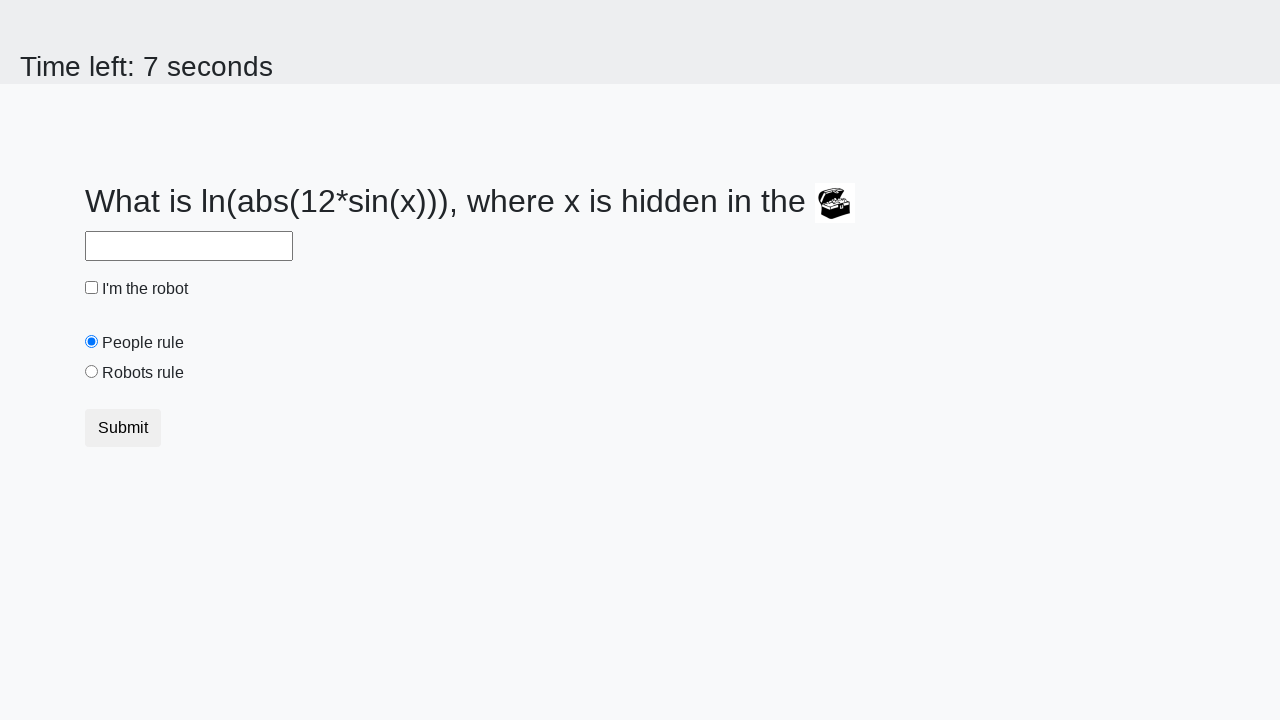